Tests adding an item to cart by clicking the add to cart button and then closing the cart sidebar

Starting URL: https://bstackdemo.com/

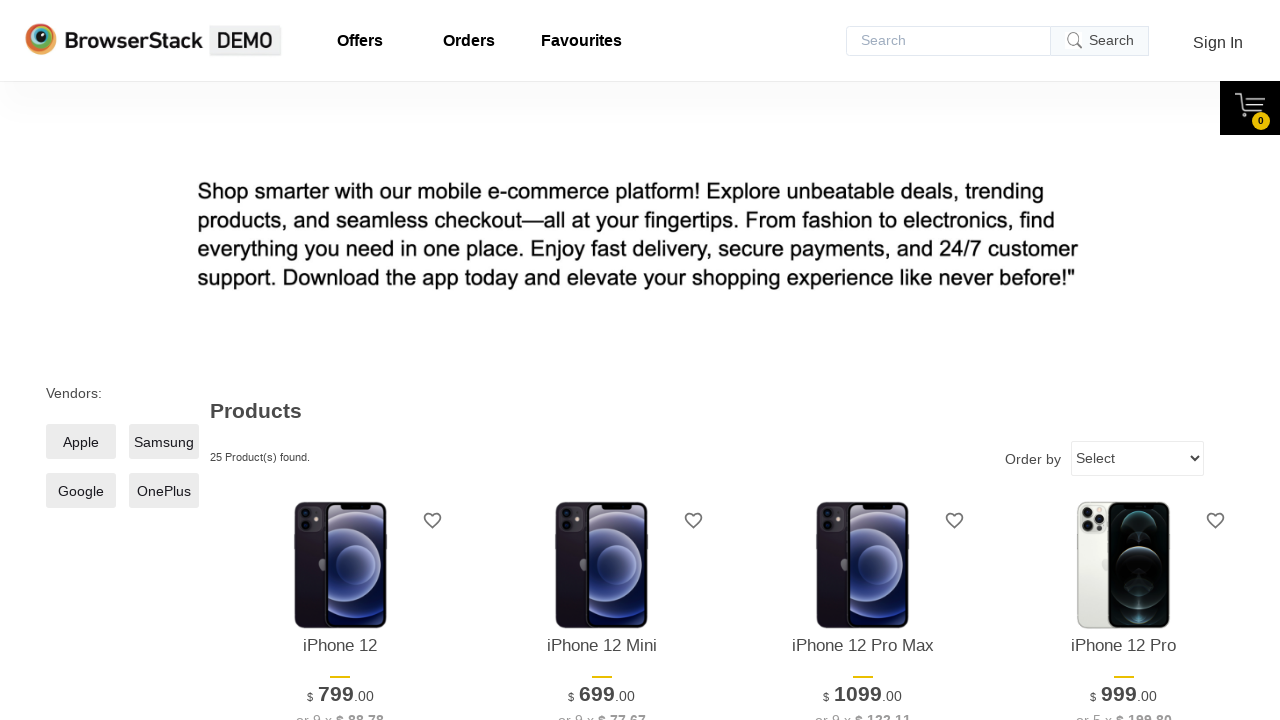

Scrolled down 200px to view products
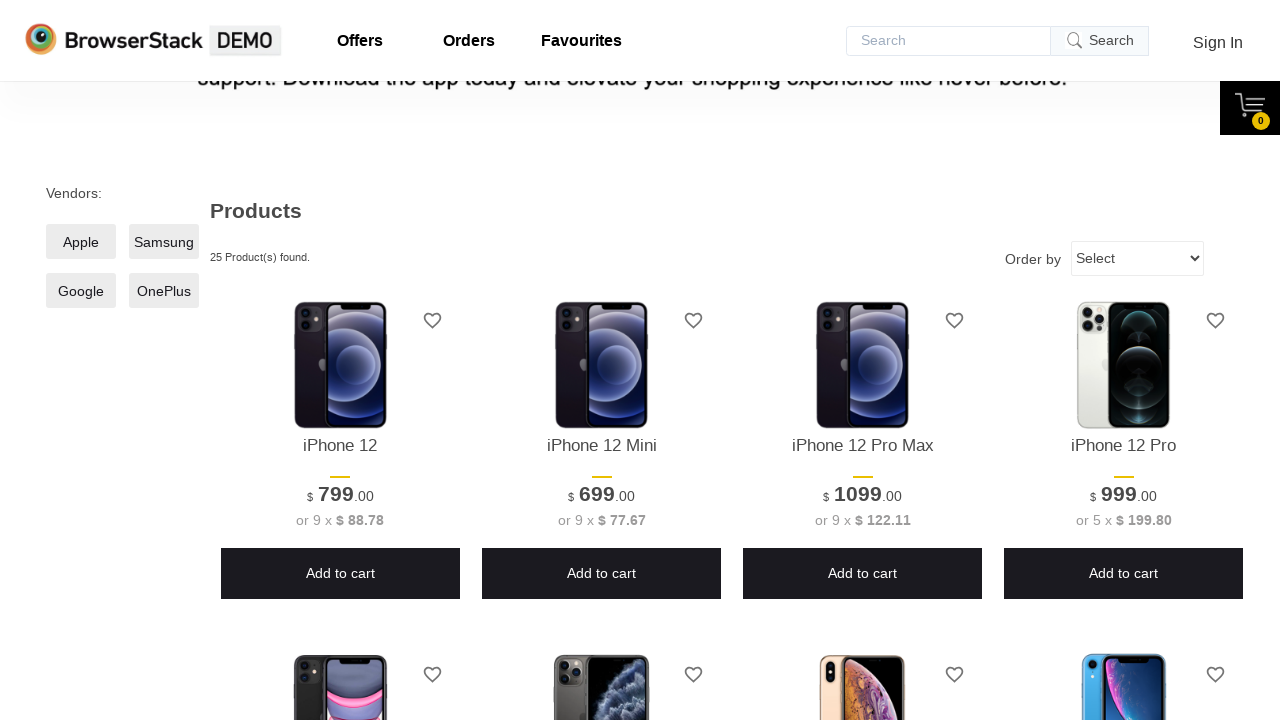

Clicked 'Add to Cart' button on first product at (340, 574) on xpath=//*[@id='1']/div[4]
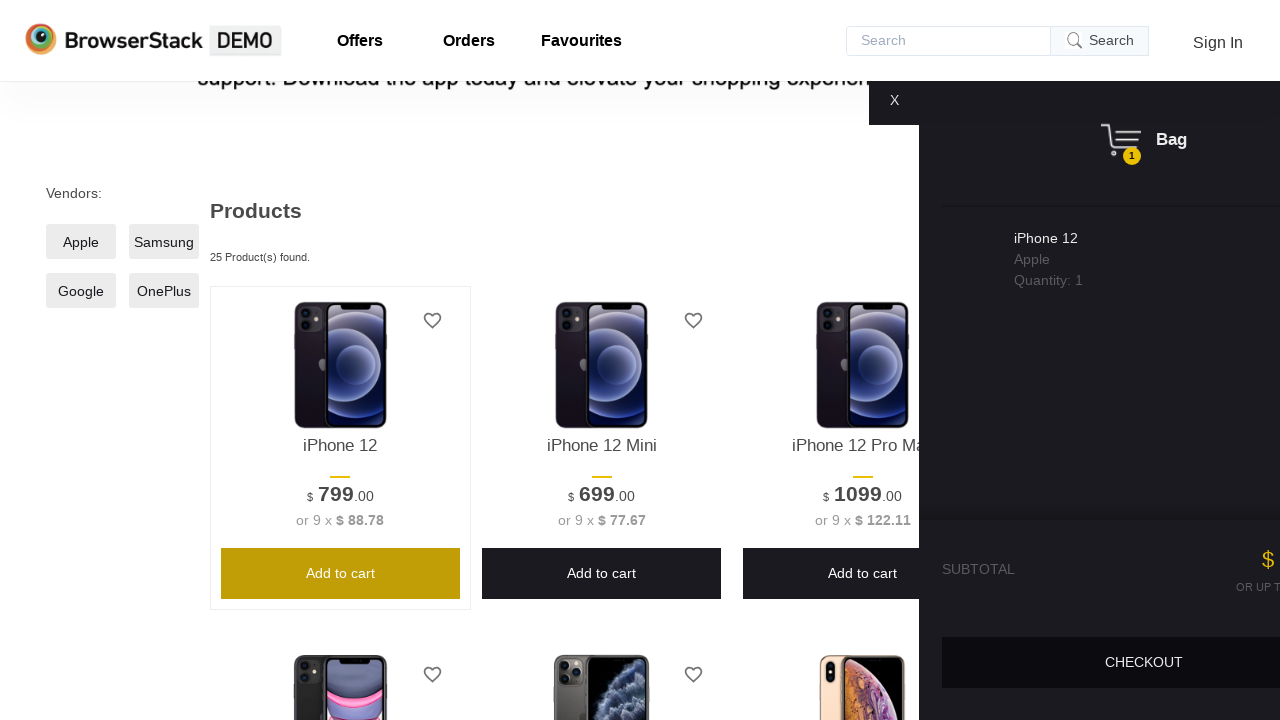

Cart sidebar appeared
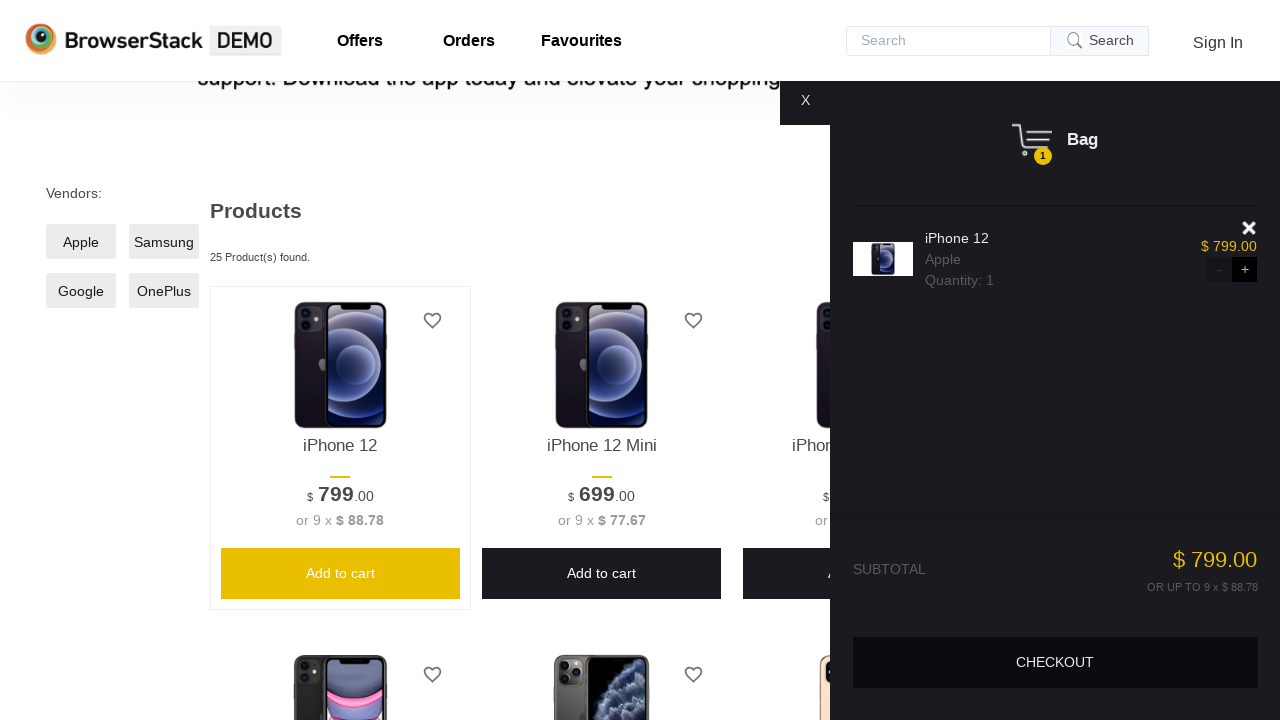

Closed the cart sidebar at (805, 100) on .float-cart__close-btn
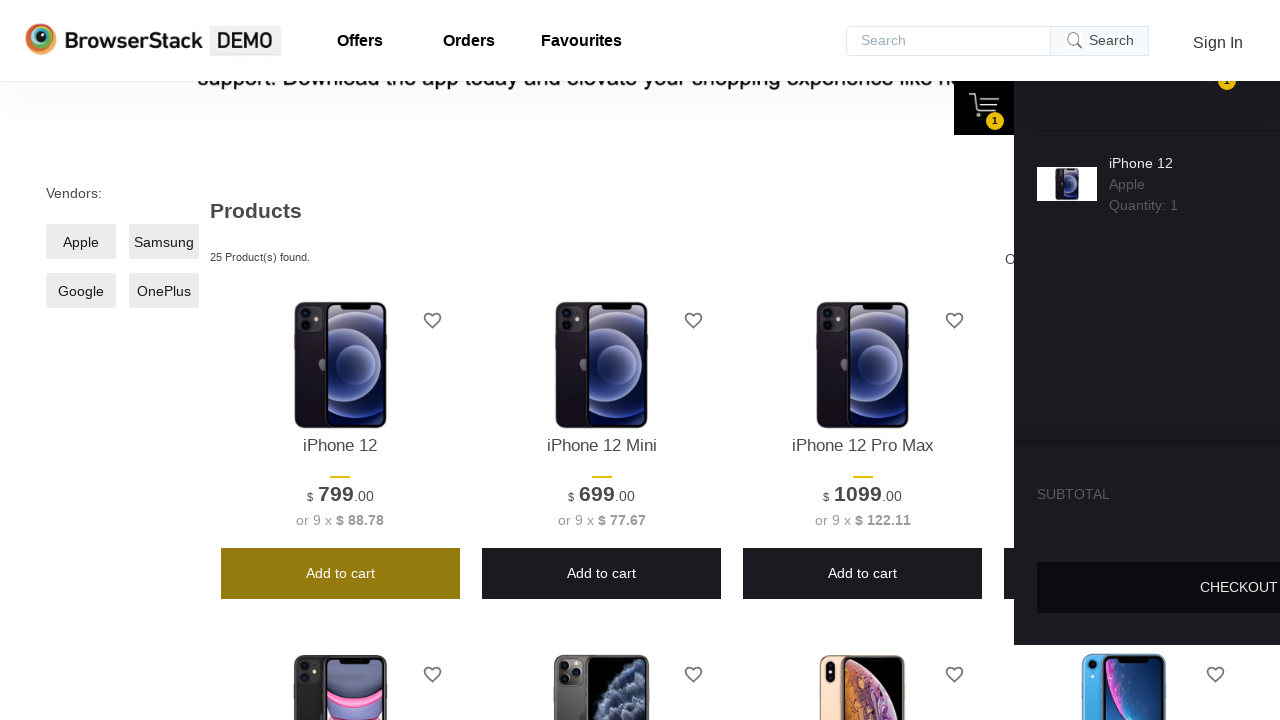

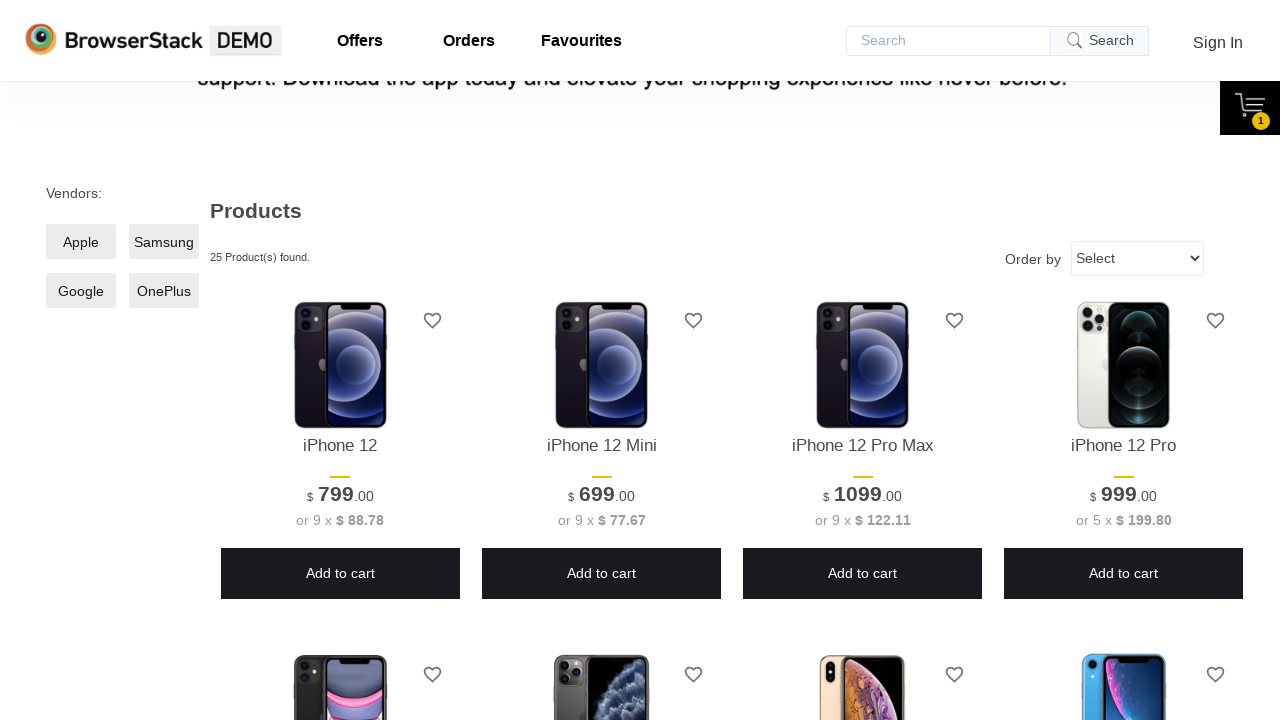